Tests static dropdown functionality by selecting a currency option (USD) from a dropdown menu on a practice website.

Starting URL: https://rahulshettyacademy.com/dropdownsPractise/#

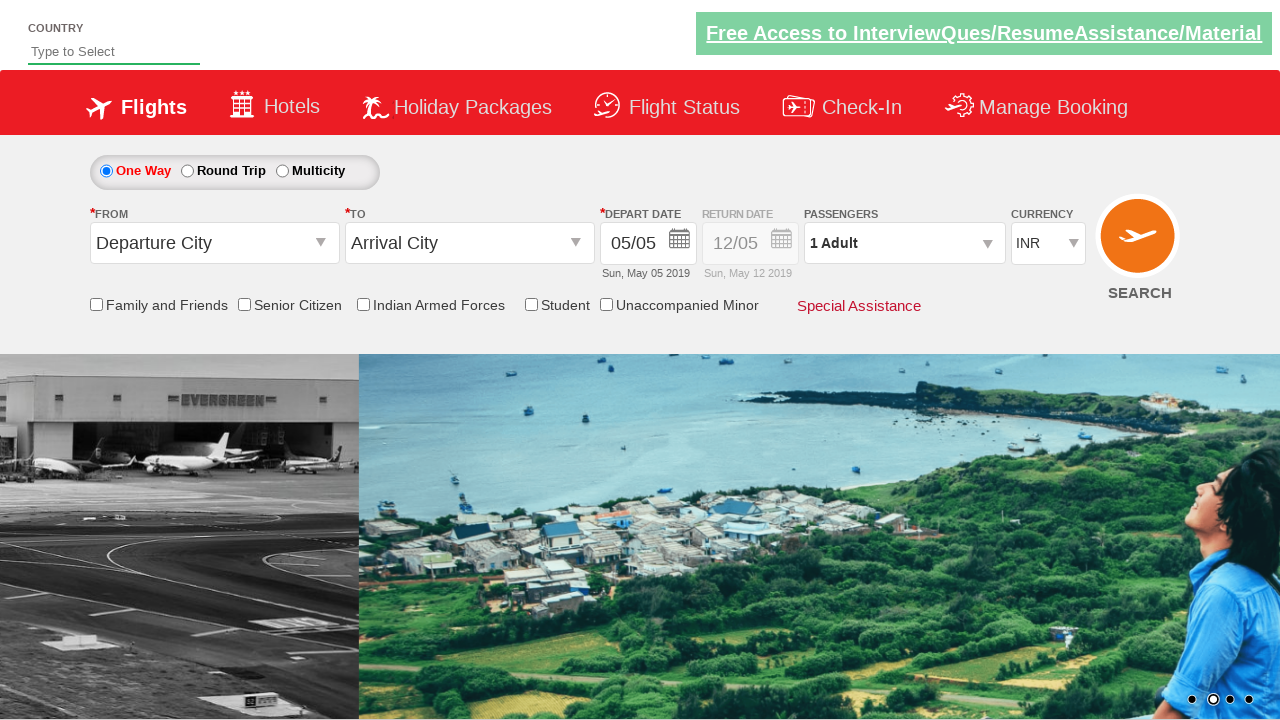

Waited for currency dropdown to be visible
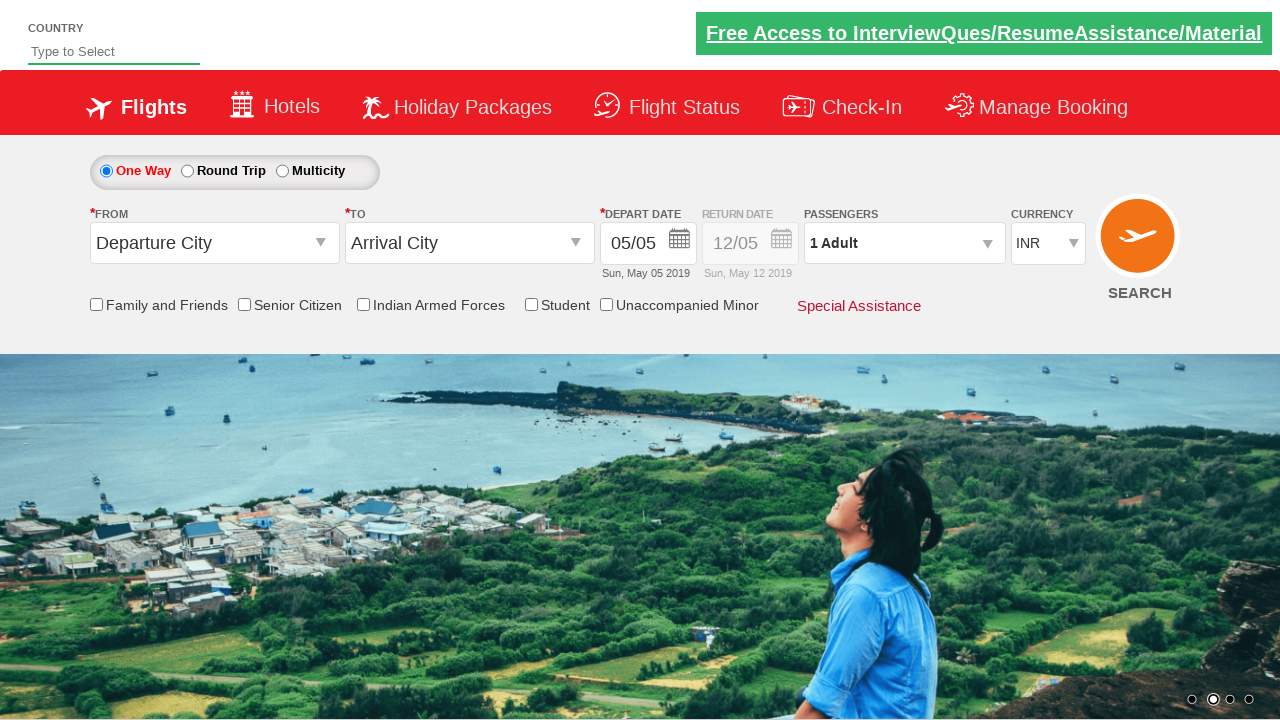

Selected USD from the currency dropdown on #ctl00_mainContent_DropDownListCurrency
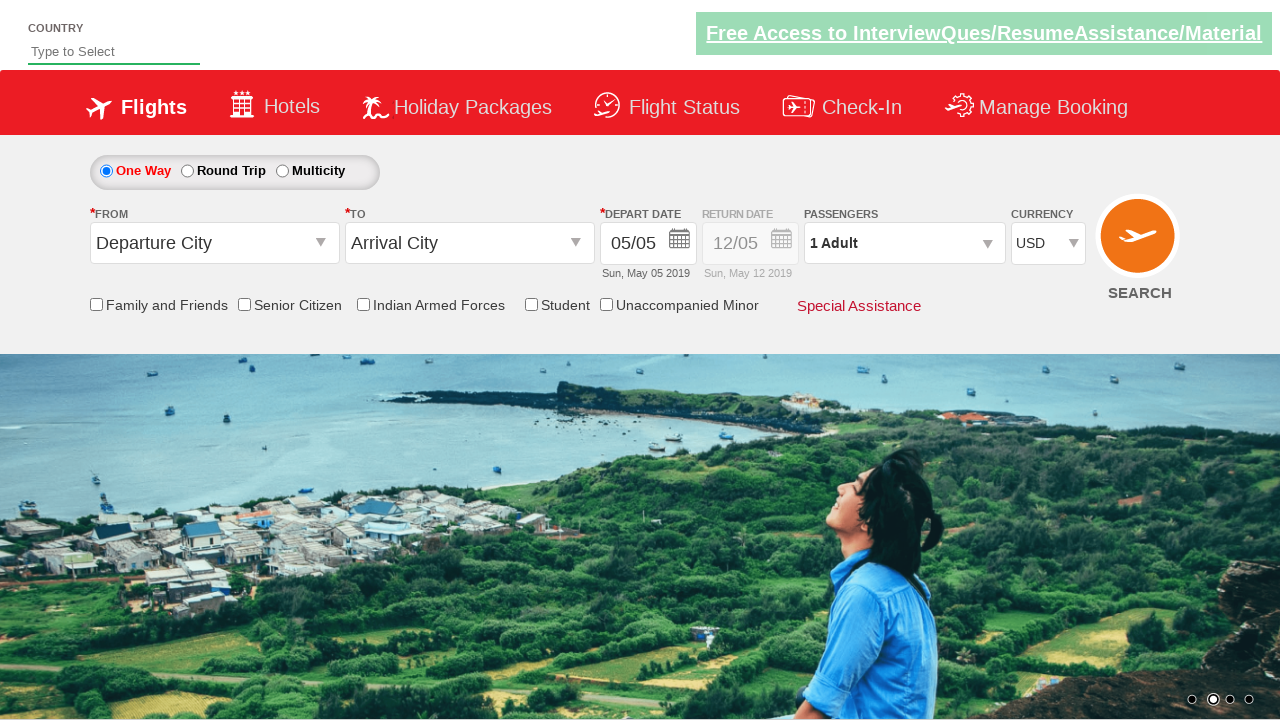

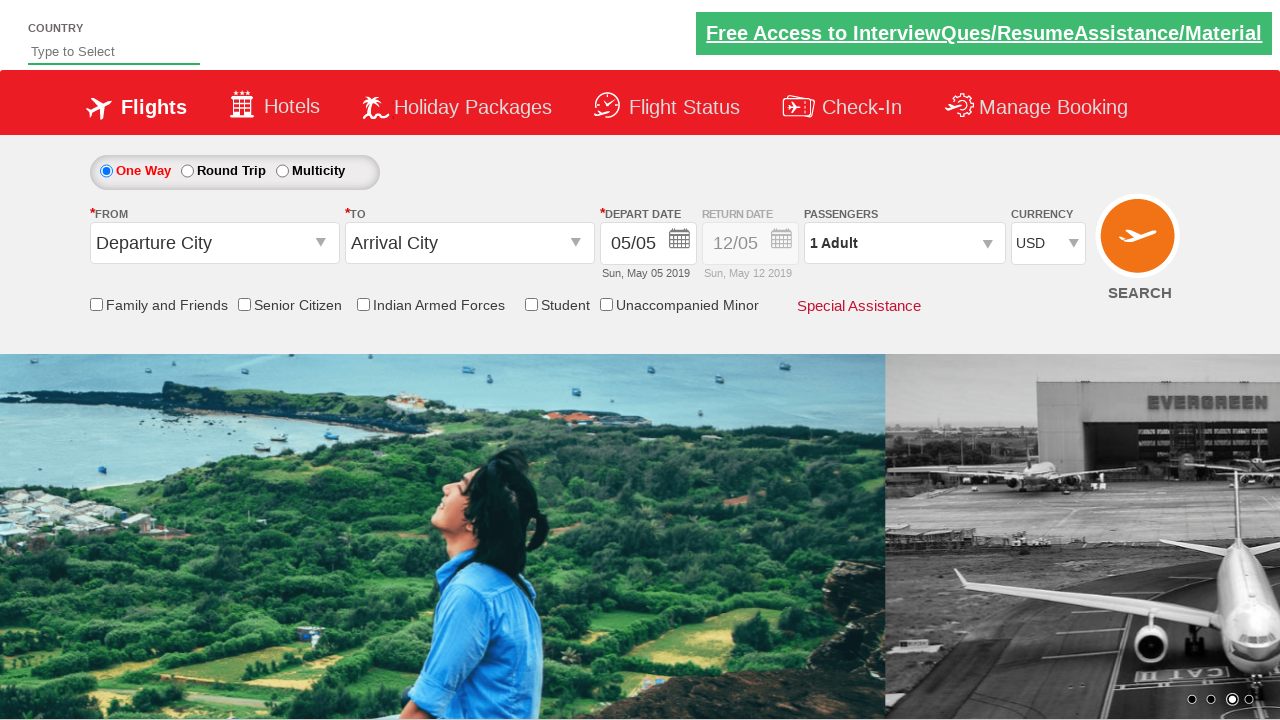